Tests successful user signup by filling in valid username, email and password fields

Starting URL: https://selenium-blog.herokuapp.com/

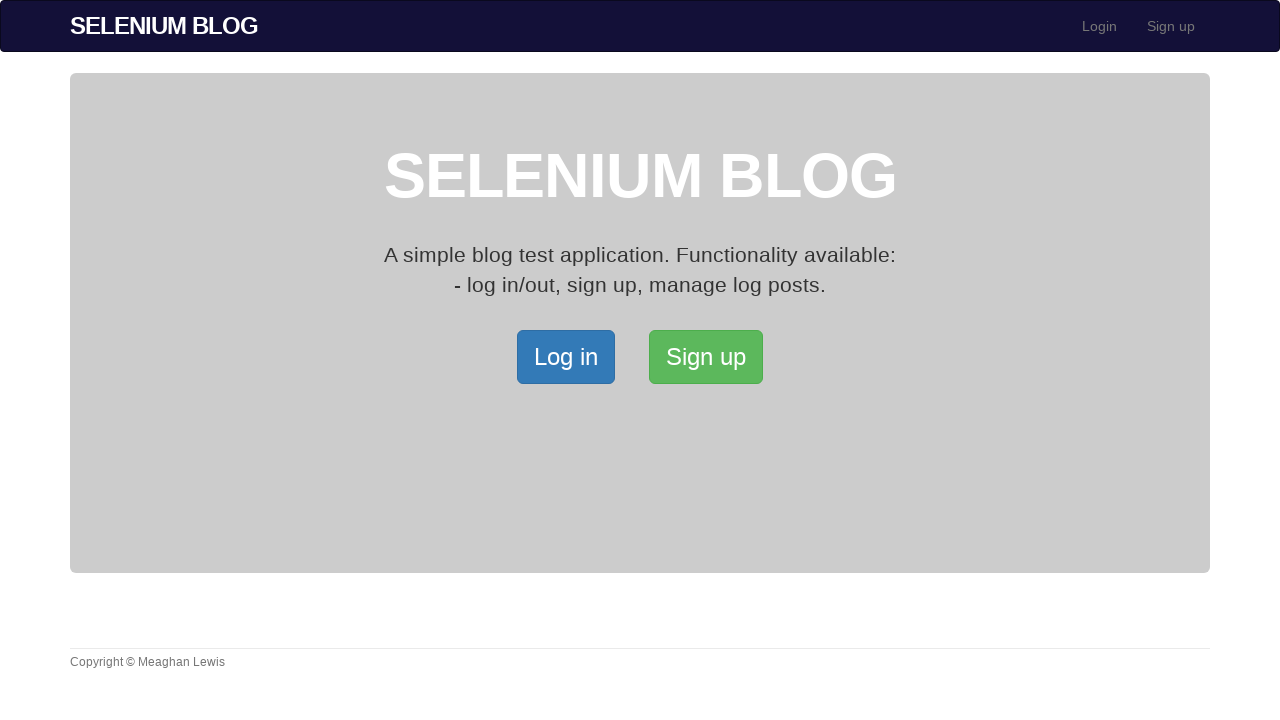

Clicked Signup button to open signup page at (706, 357) on xpath=/html/body/div[2]/div/a[2]
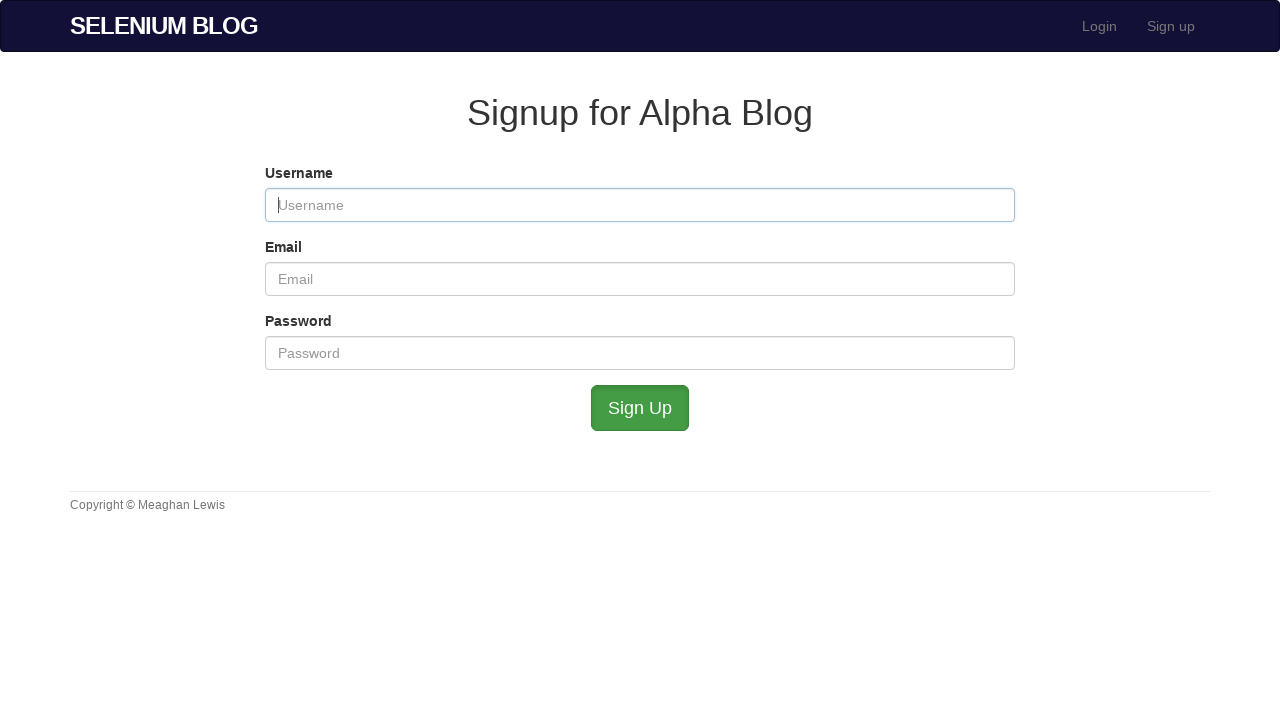

Filled username field with 'TestUser392' on #user_username
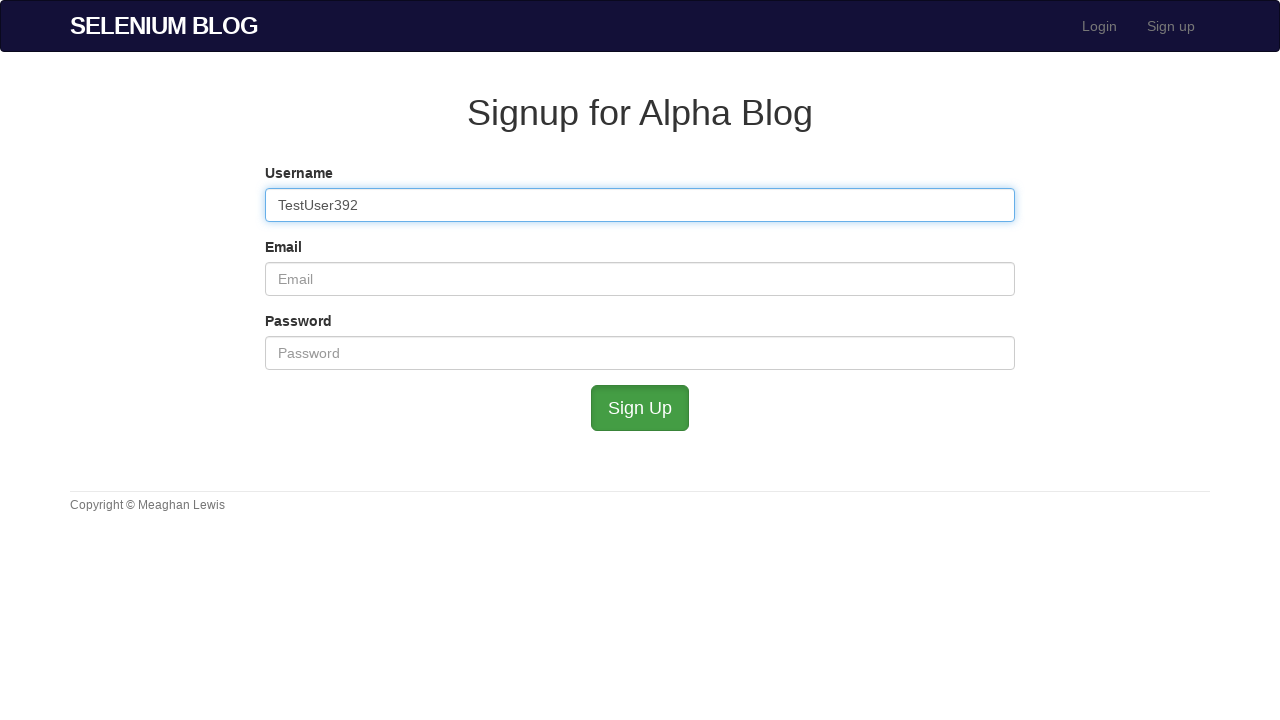

Filled email field with 'testuser392@example.com' on #user_email
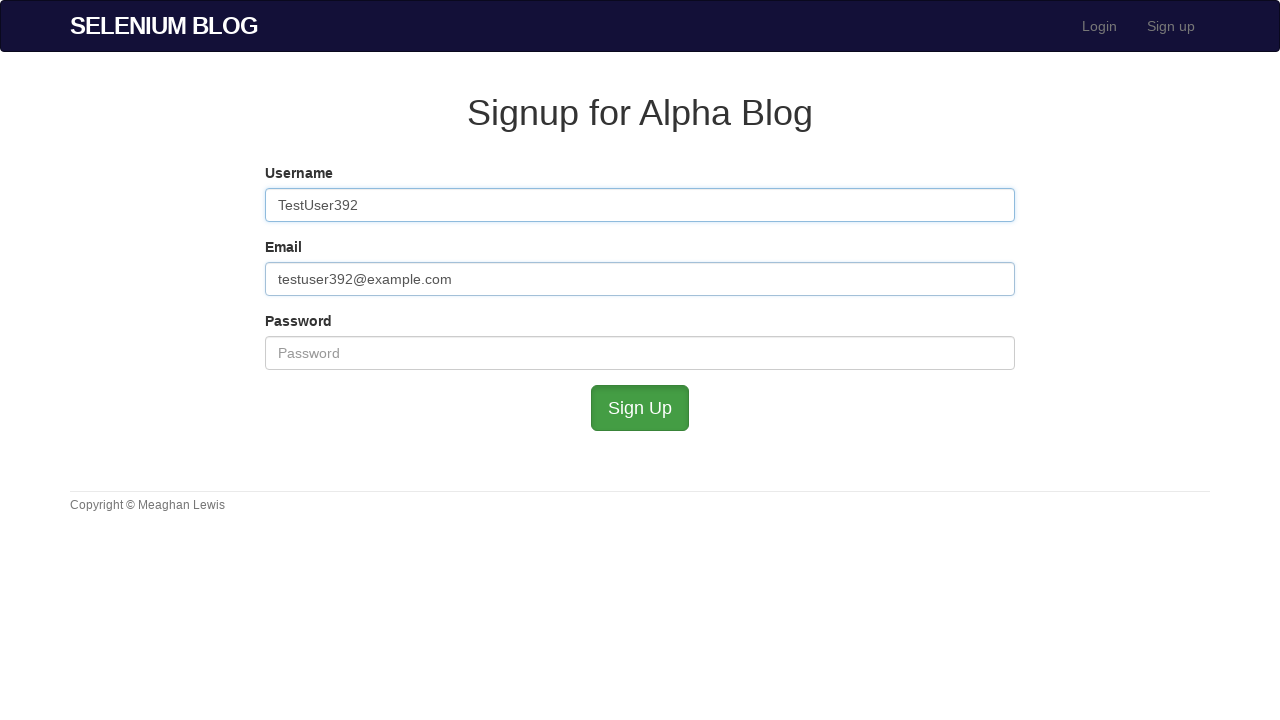

Filled password field with 'testpass123' on #user_password
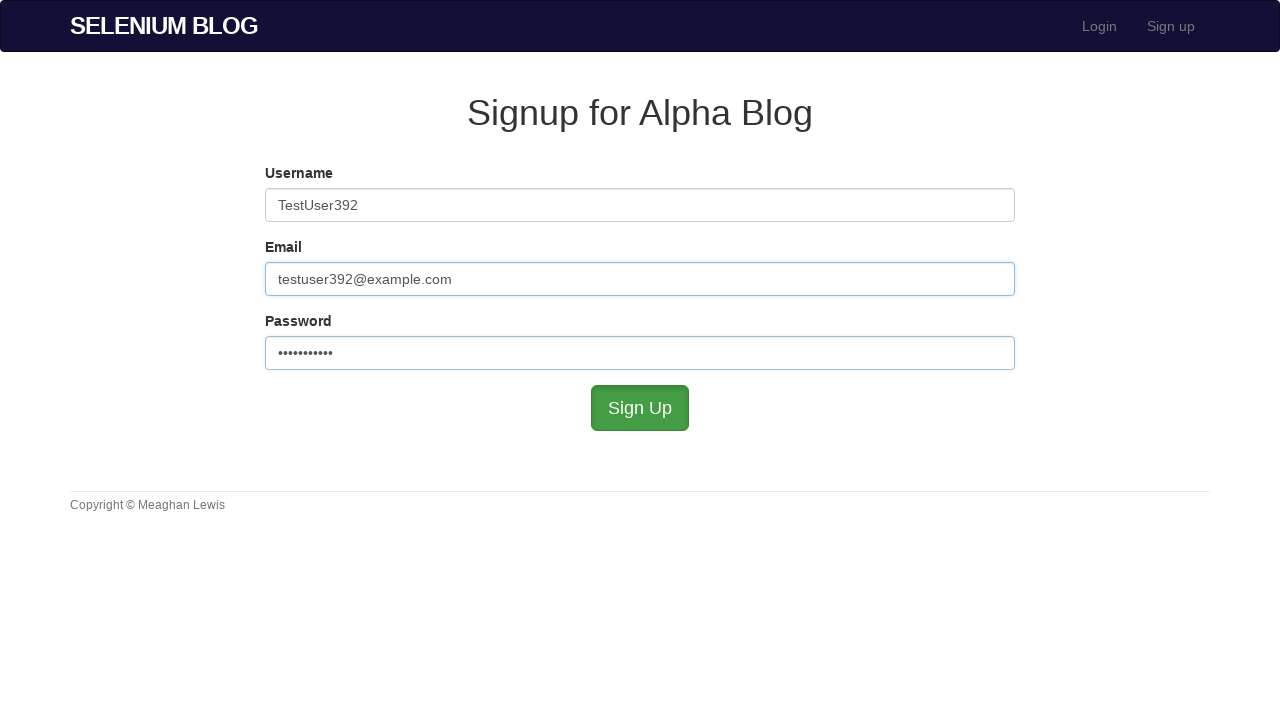

Clicked submit button to complete signup at (640, 408) on #submit
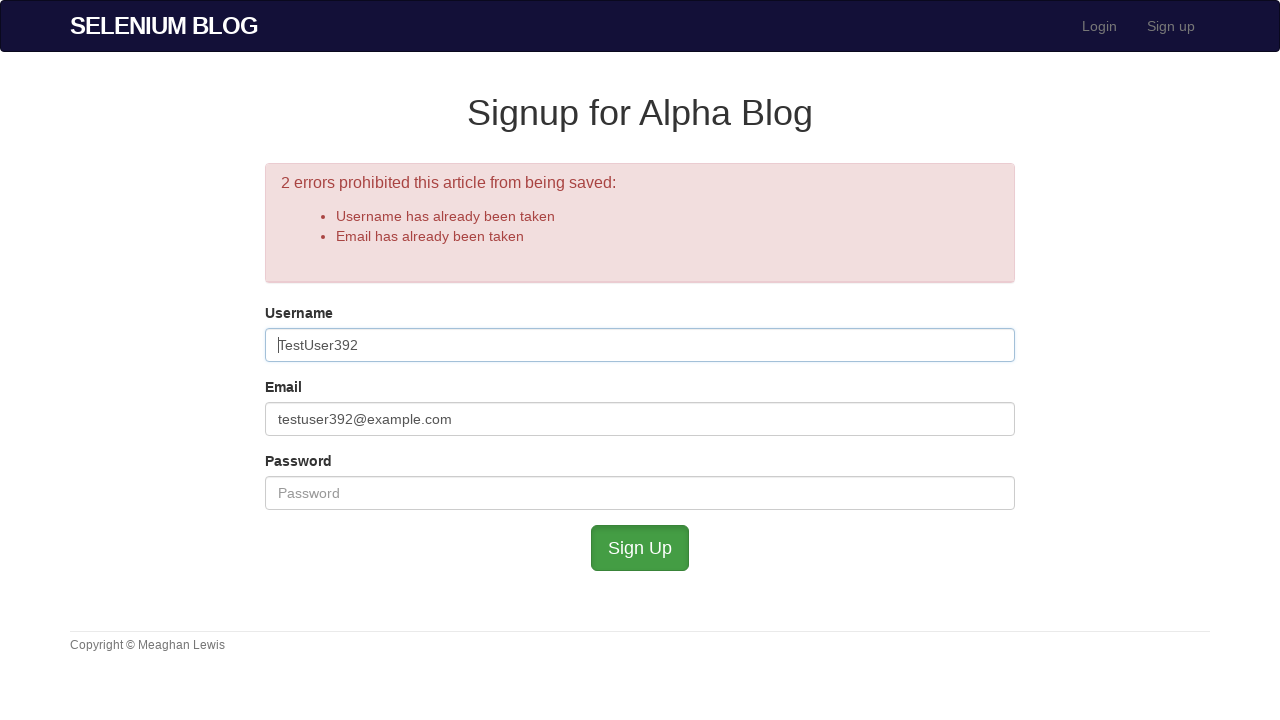

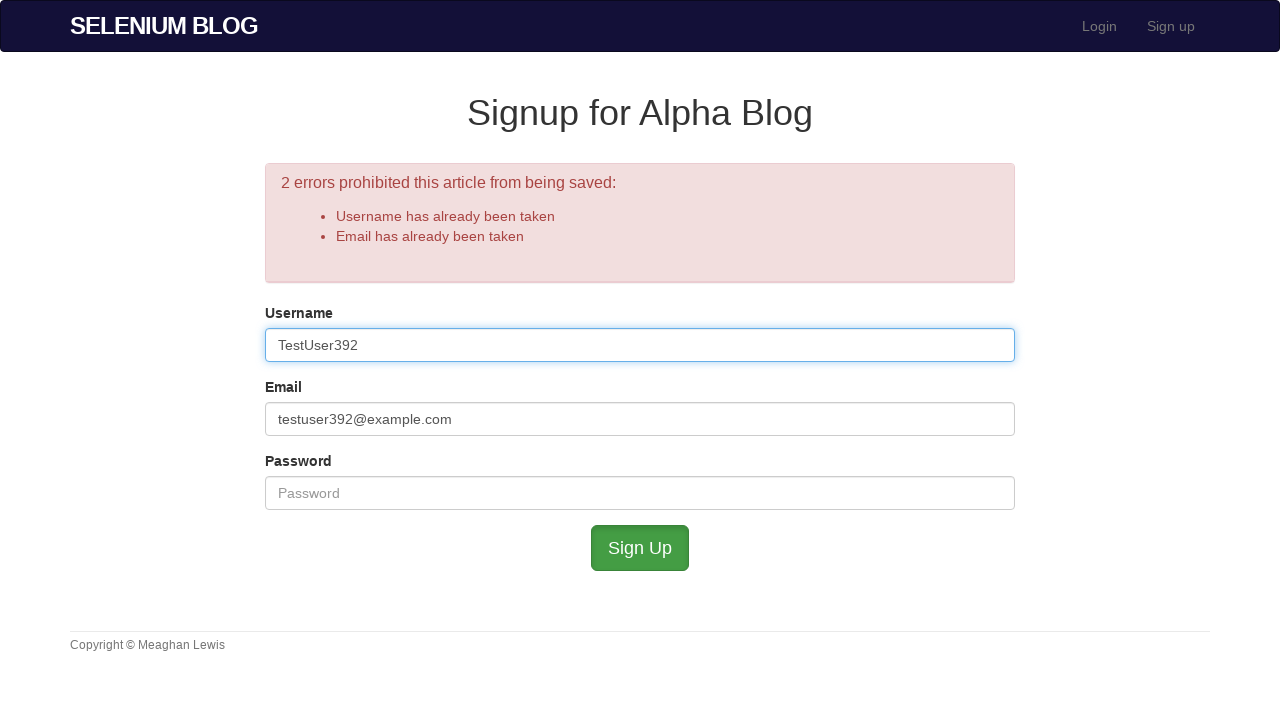